Tests a passenger count dropdown widget by clicking to open it, incrementing the adult passenger count multiple times using increment buttons, and then closing the dropdown.

Starting URL: https://rahulshettyacademy.com/dropdownsPractise/

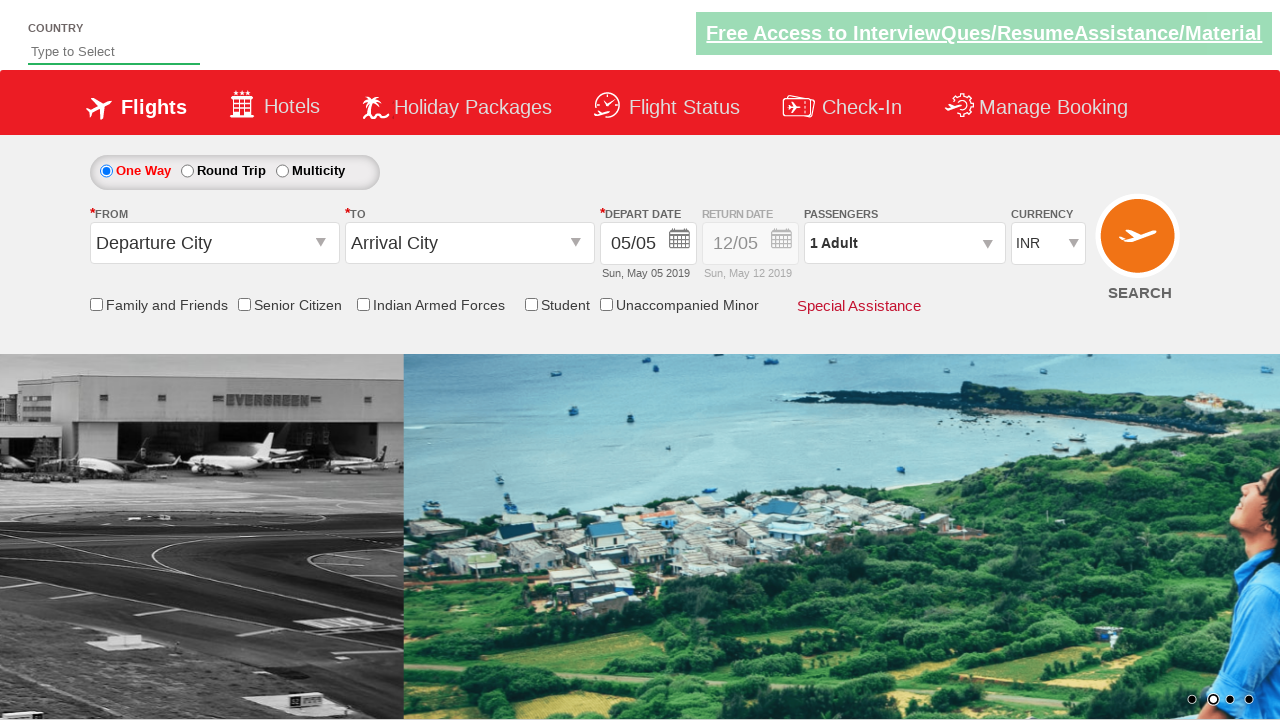

Clicked passenger info dropdown to open it at (904, 243) on #divpaxinfo
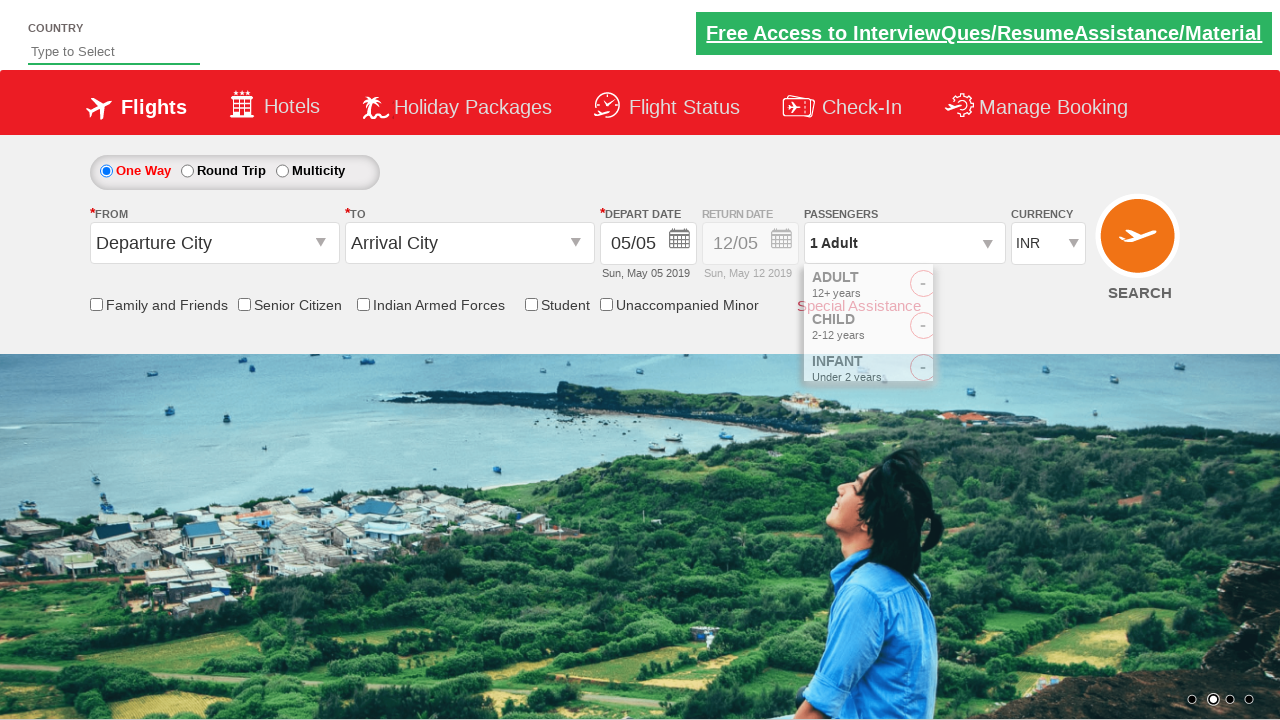

Adult increment button became visible
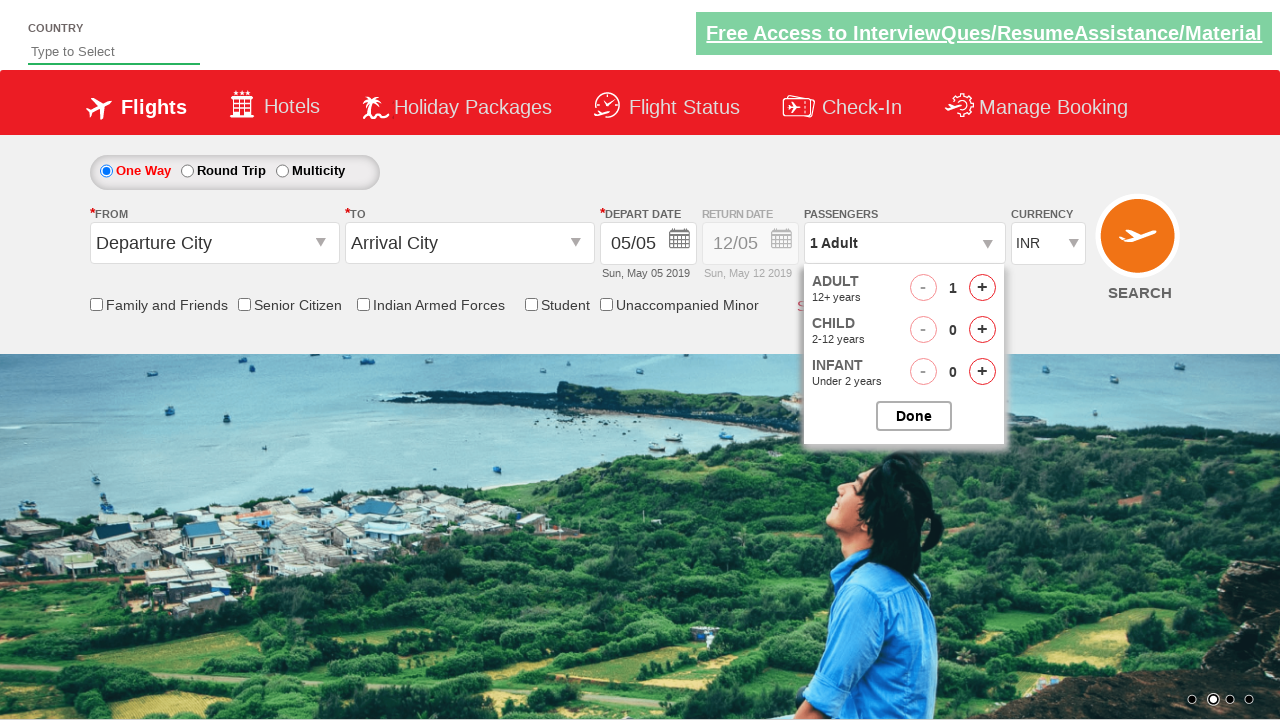

Clicked adult increment button (iteration 1 of 4) at (982, 288) on #hrefIncAdt
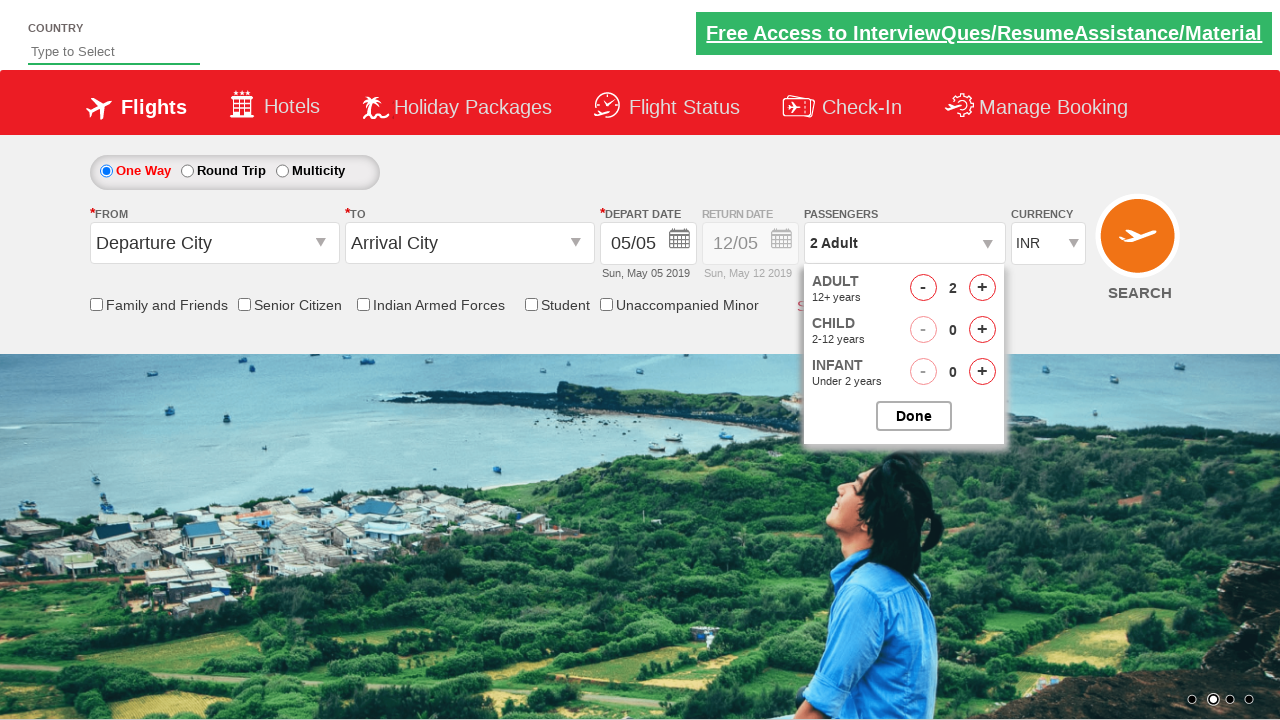

Clicked adult increment button (iteration 1 of 4) at (982, 288) on #hrefIncAdt
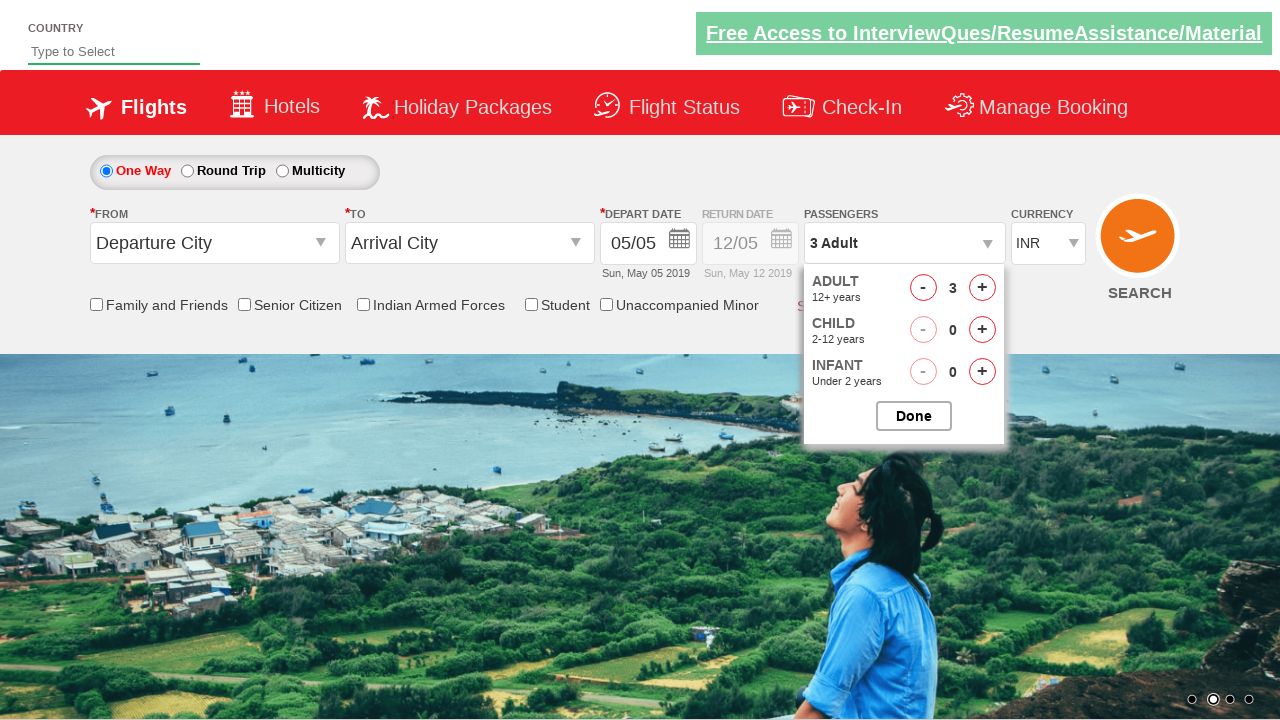

Clicked adult increment button (iteration 1 of 4) at (982, 288) on #hrefIncAdt
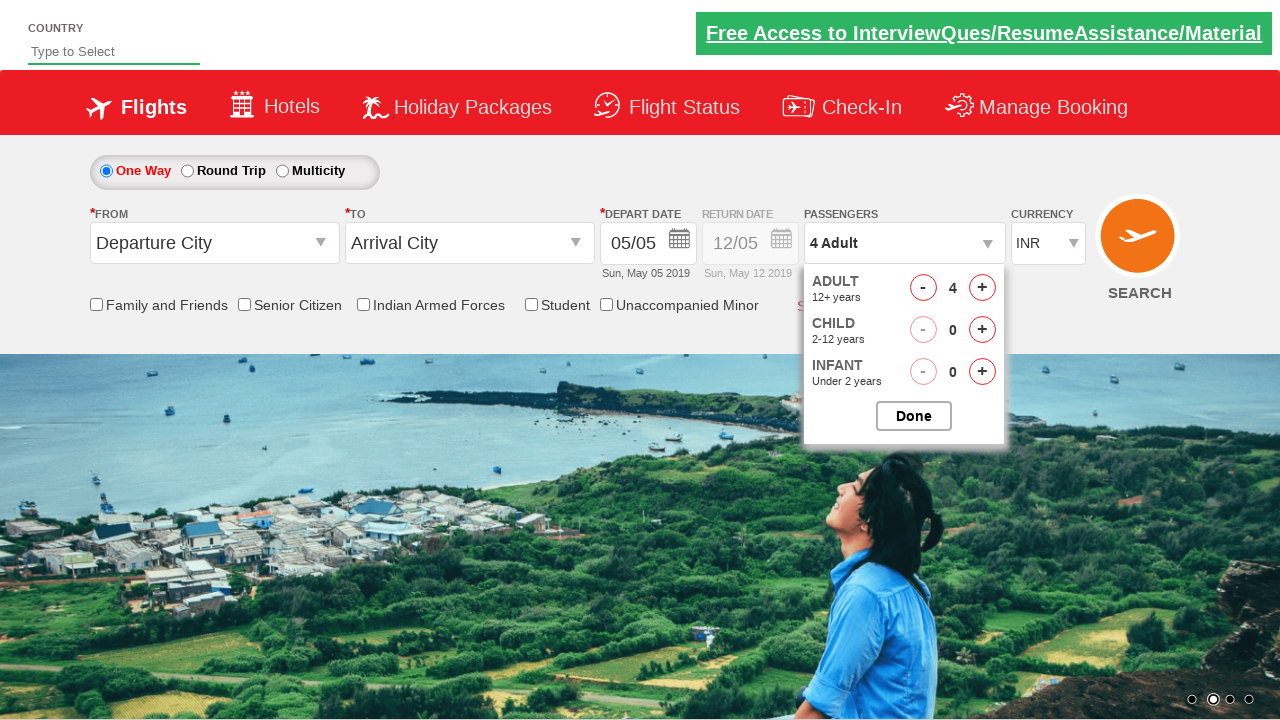

Clicked adult increment button (iteration 1 of 4) at (982, 288) on #hrefIncAdt
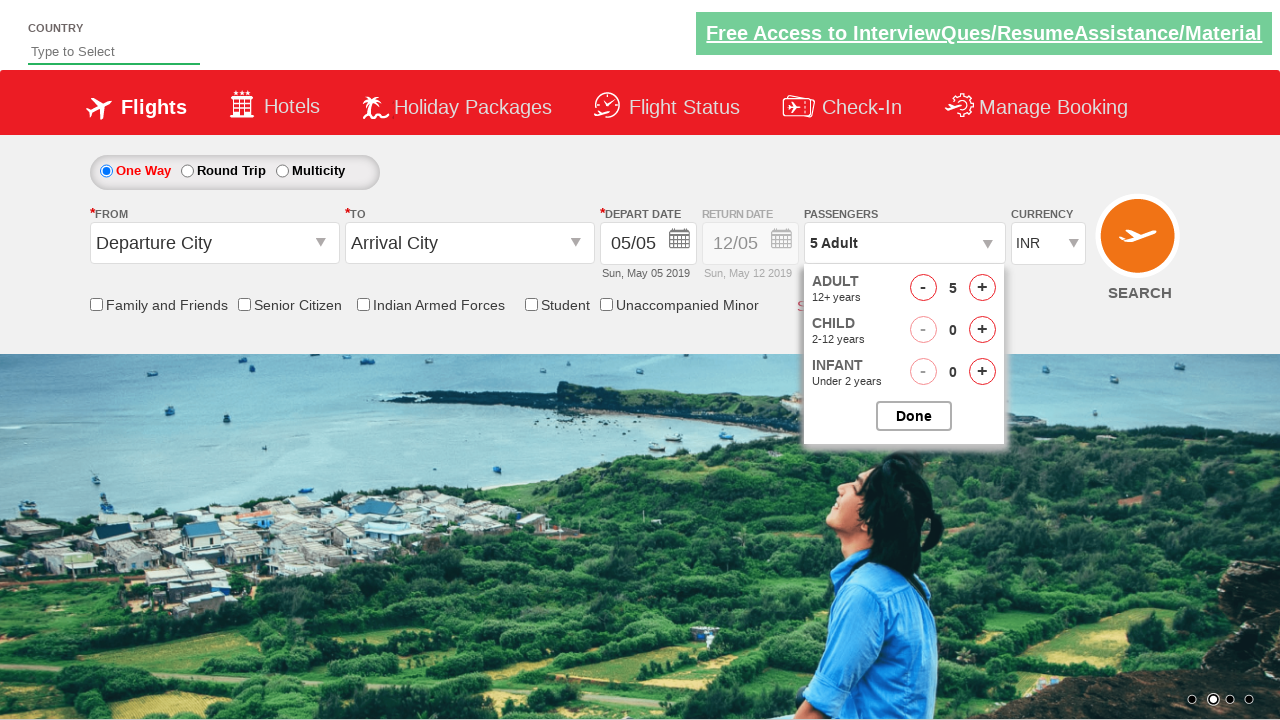

Clicked adult increment button (iteration 1 of 4 in while loop) at (982, 288) on #hrefIncAdt
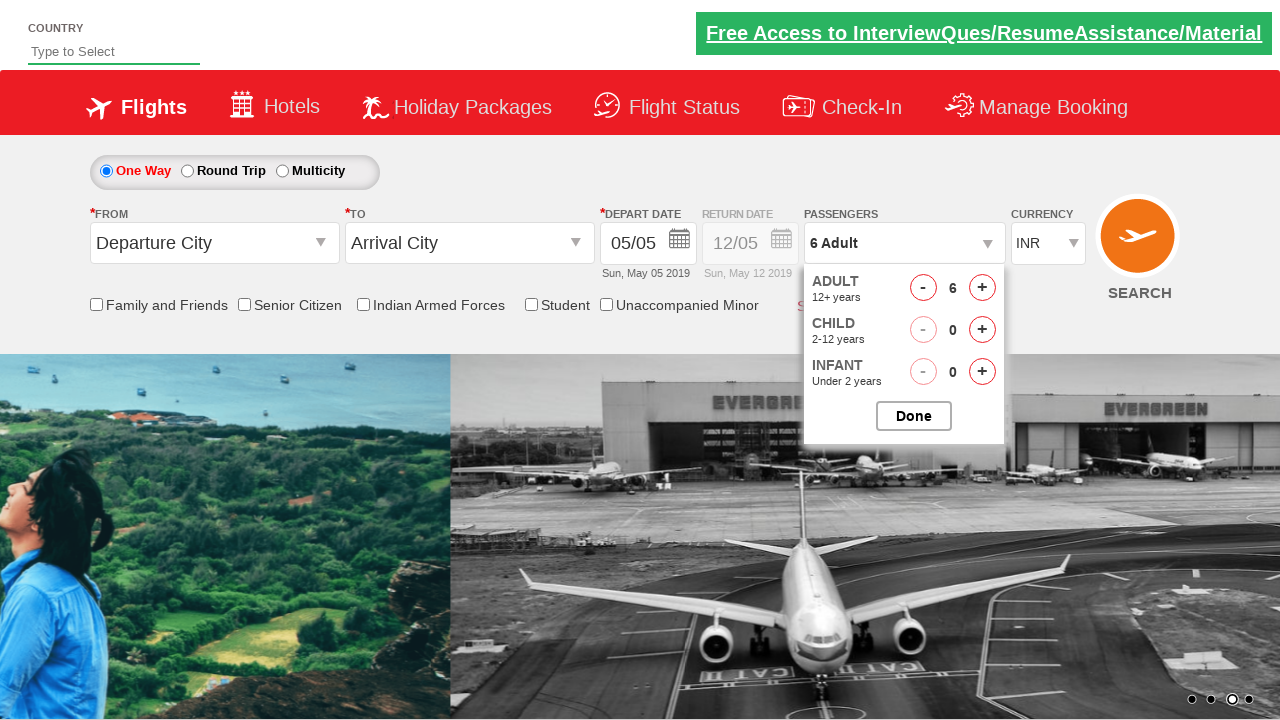

Clicked adult increment button (iteration 1 of 4 in while loop) at (982, 288) on #hrefIncAdt
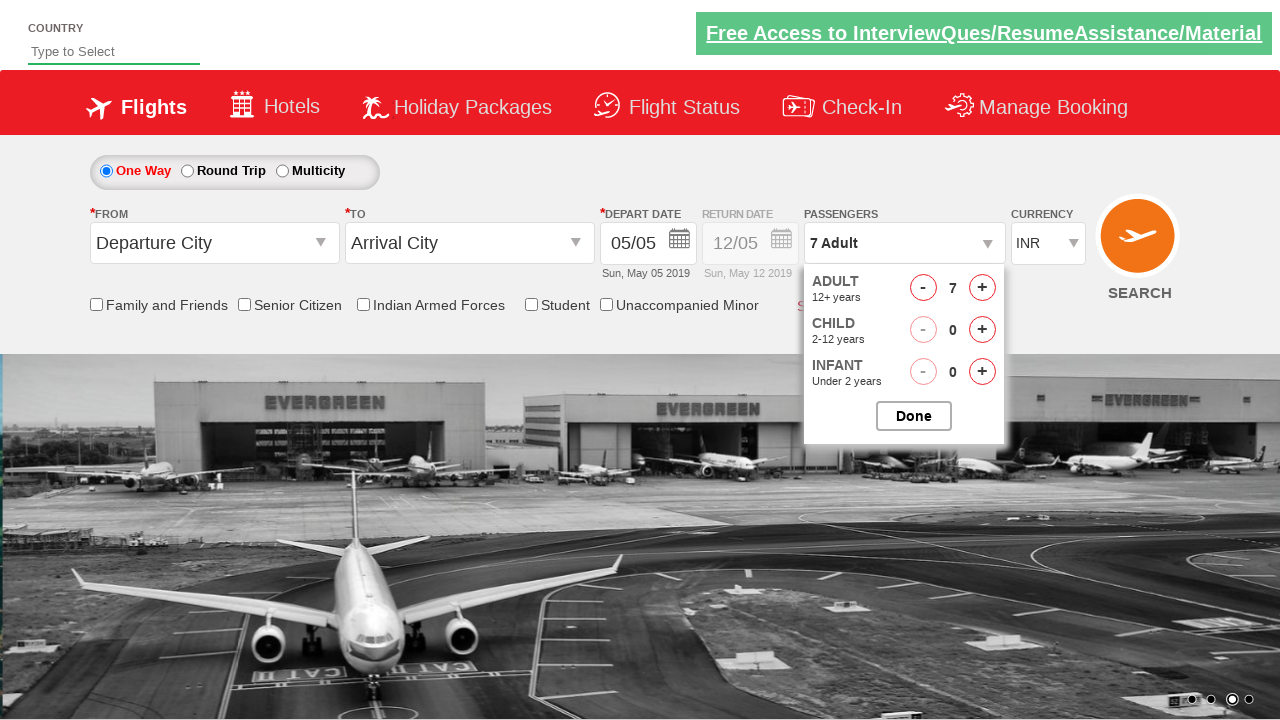

Clicked adult increment button (iteration 1 of 4 in while loop) at (982, 288) on #hrefIncAdt
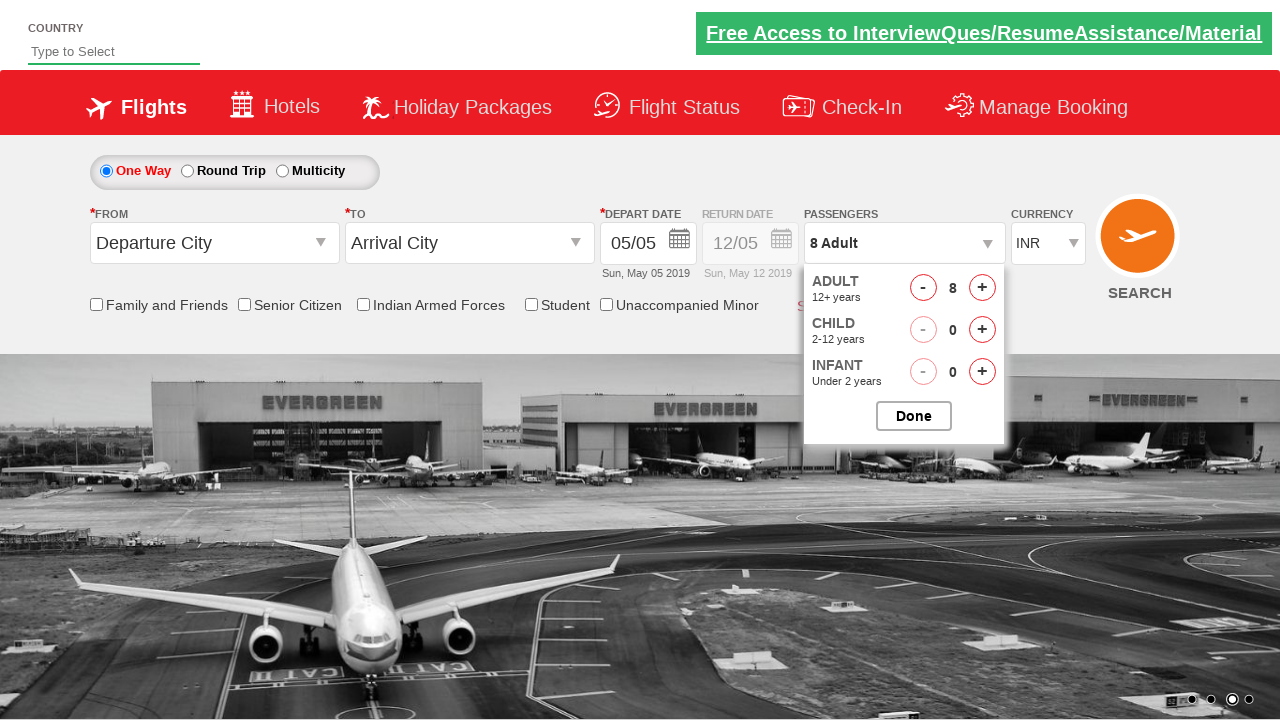

Clicked adult increment button (iteration 1 of 4 in while loop) at (982, 288) on #hrefIncAdt
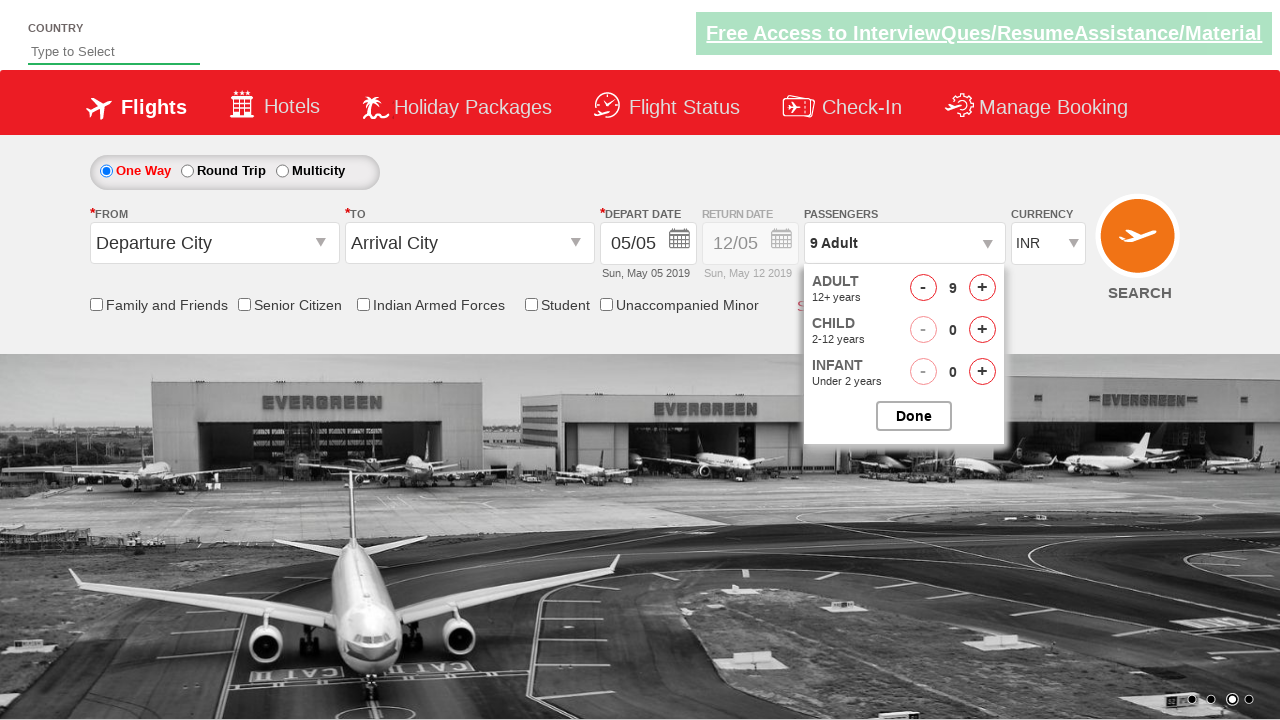

Closed the passenger options dropdown at (914, 416) on #btnclosepaxoption
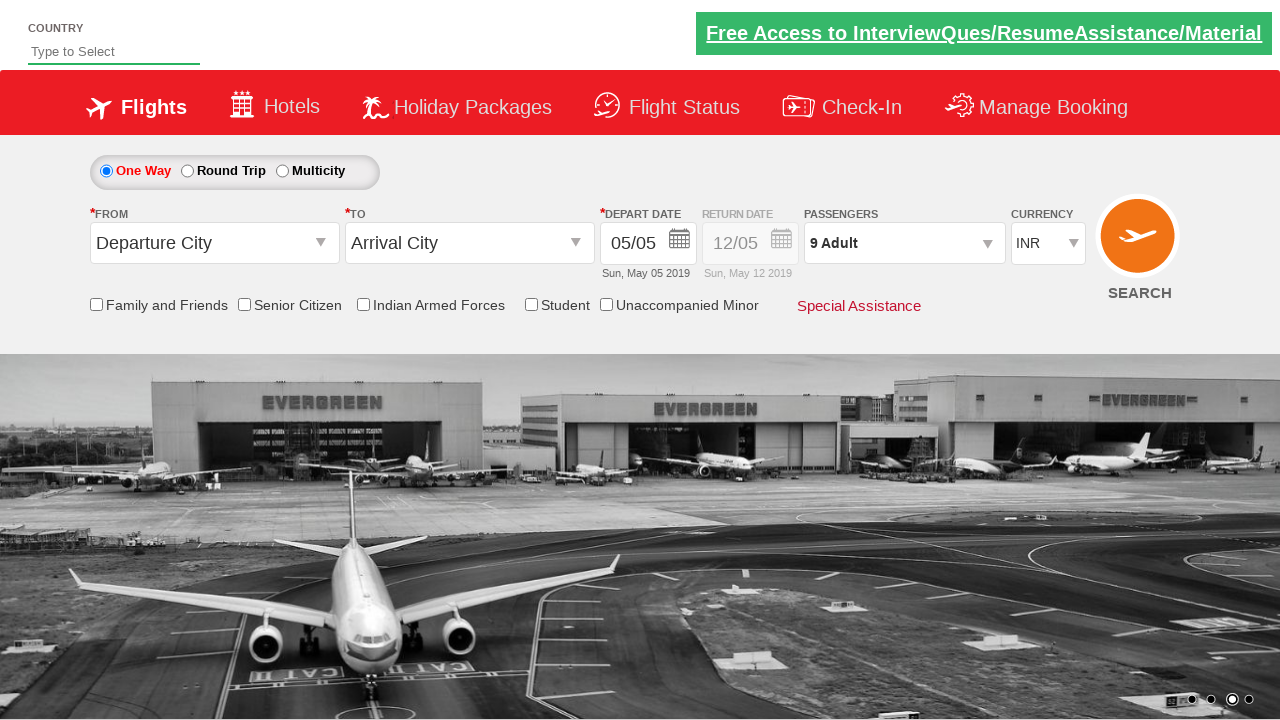

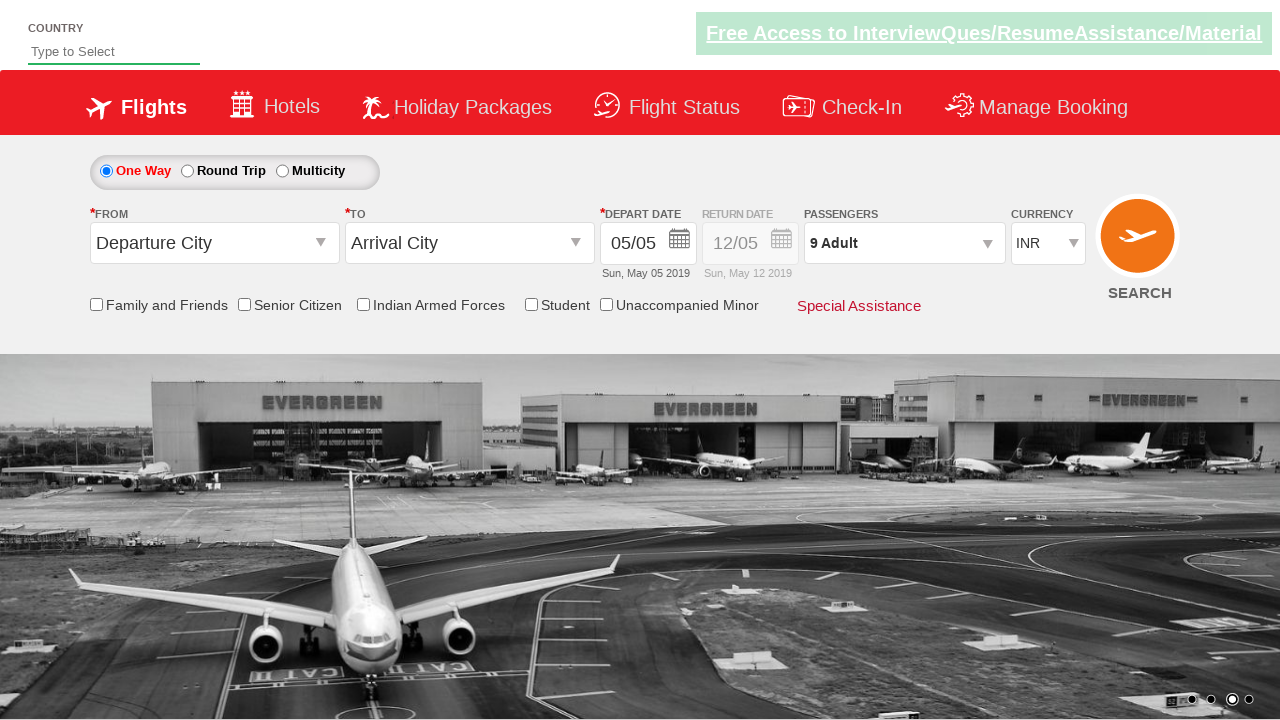